Tests the complete purchase flow on demoblaze.com by adding two Samsung Galaxy S6 products to the cart, navigating to cart, verifying products and prices, then completing checkout by filling the order form with customer and payment details.

Starting URL: https://www.demoblaze.com/

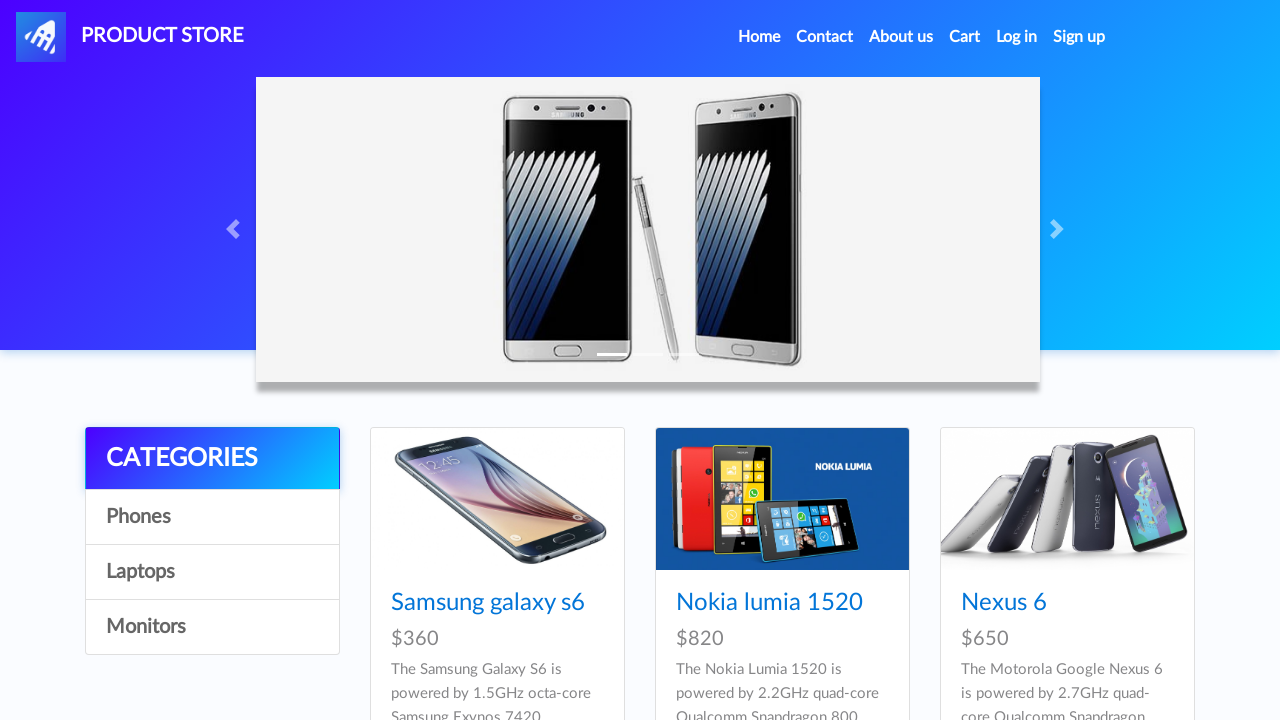

Clicked on first Samsung Galaxy S6 product at (488, 603) on a.hrefch:has-text('Samsung galaxy s6')
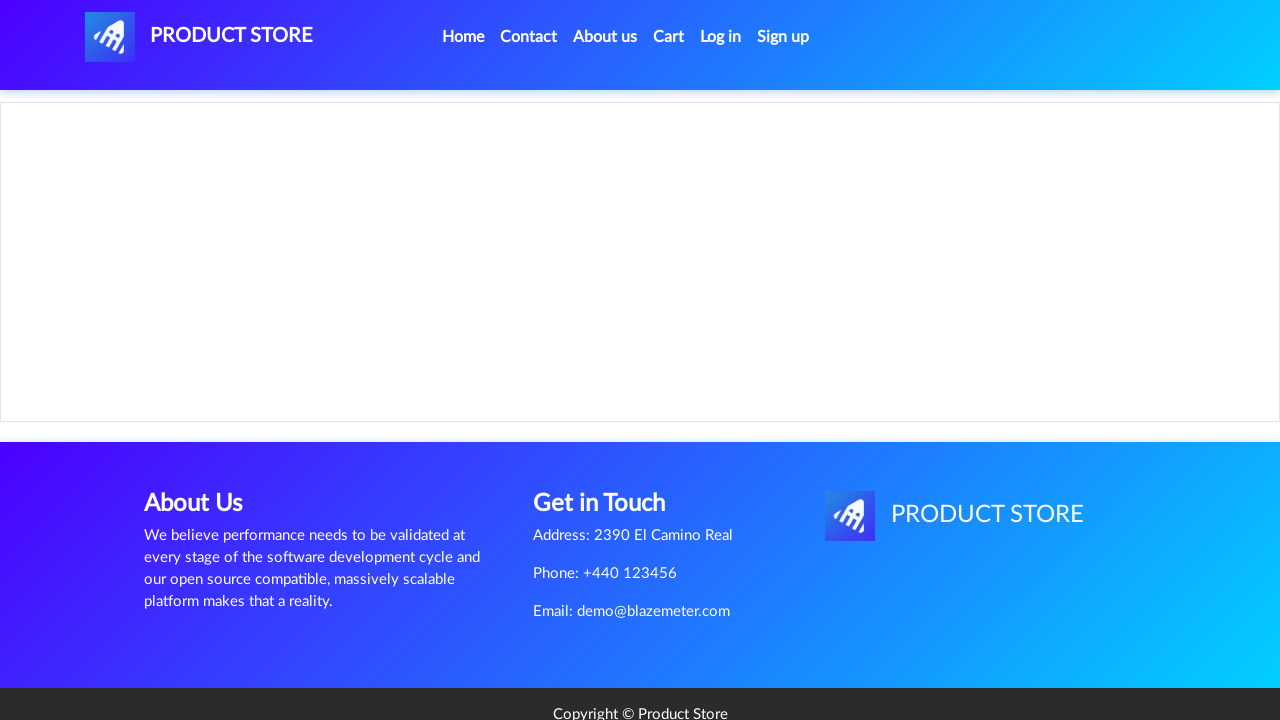

Waited for product page to load with Add to cart button
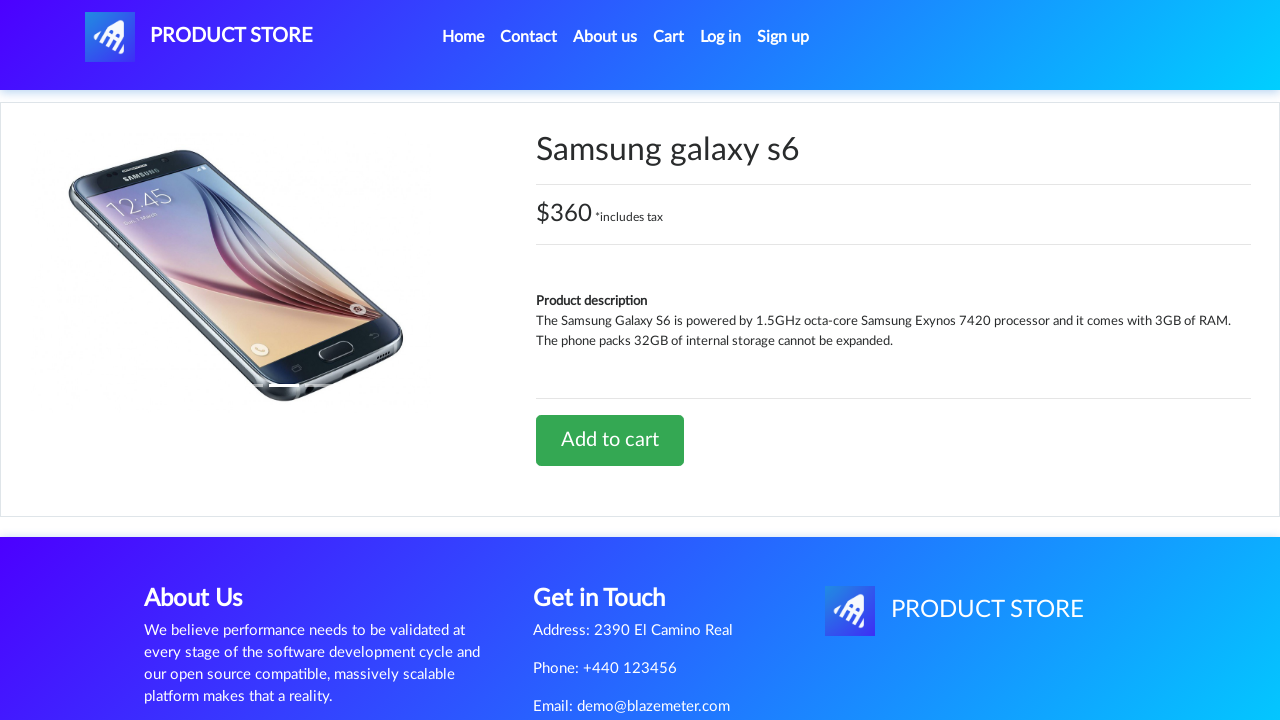

Clicked Add to cart button for first product at (610, 440) on a.btn-success:has-text('Add to cart')
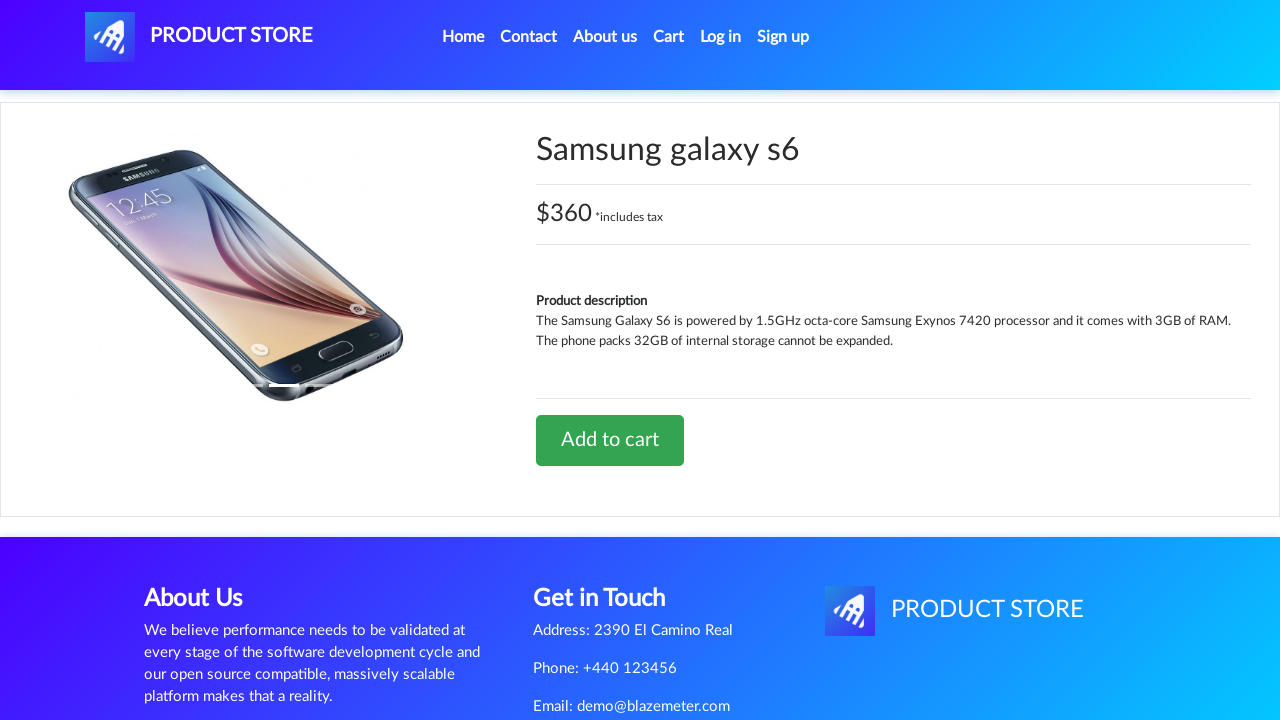

Accepted confirmation alert for adding first product to cart
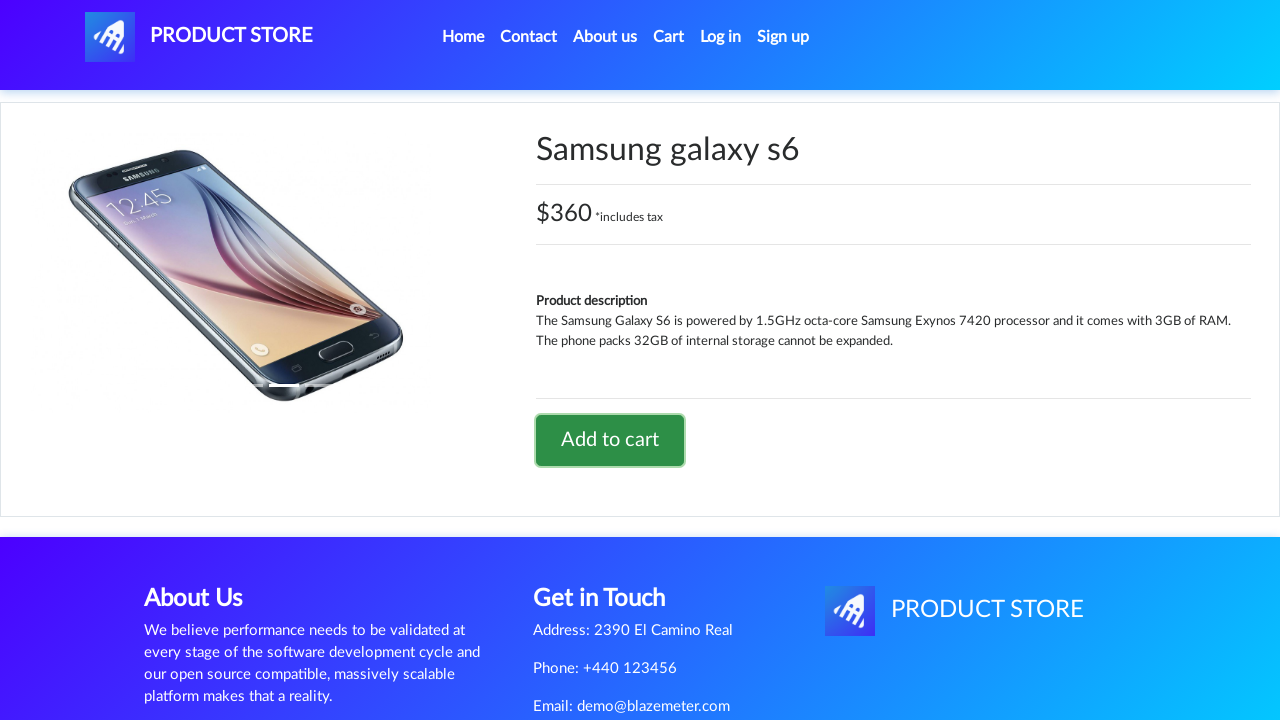

Waited 1 second for alert to complete
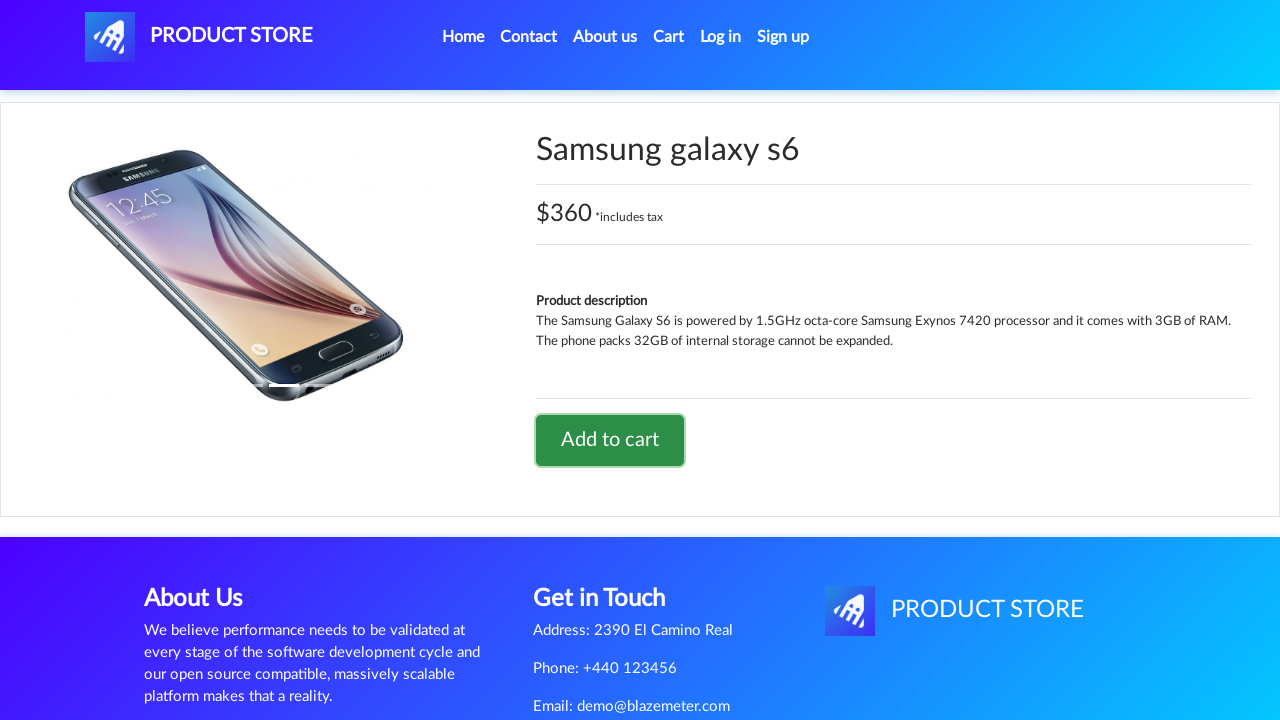

Navigated back to demoblaze home page
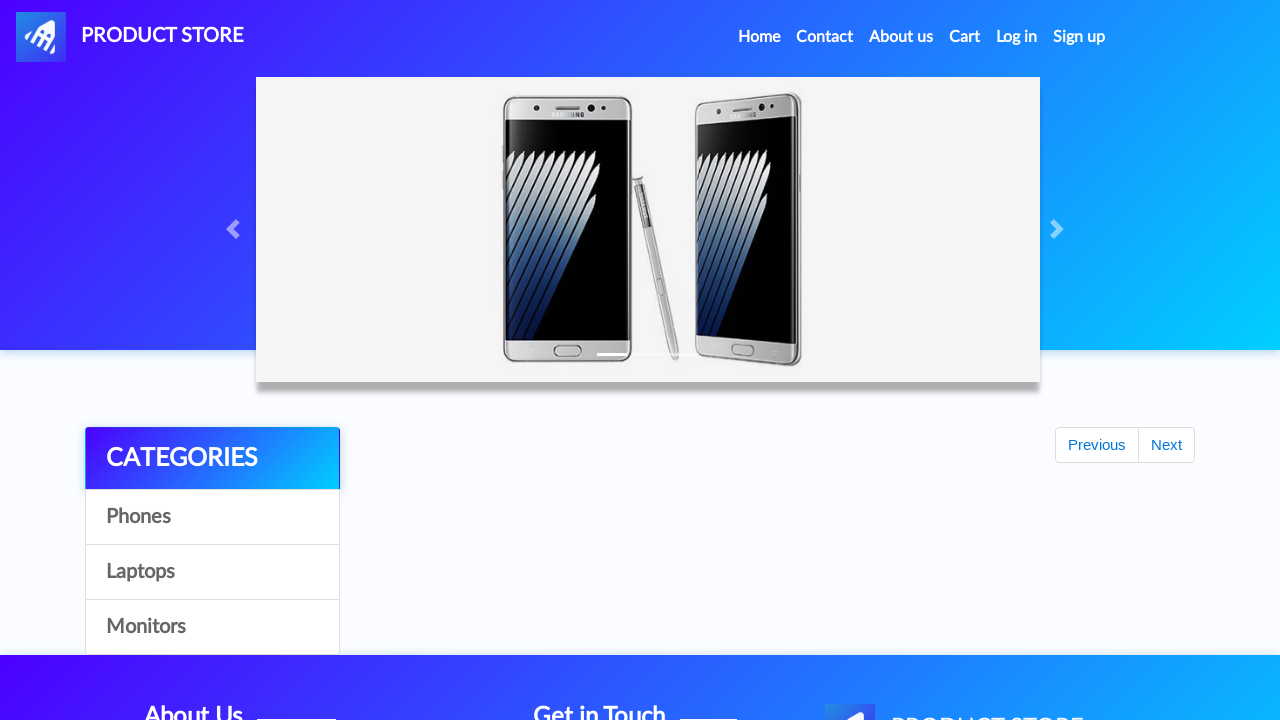

Waited for product links to load on home page
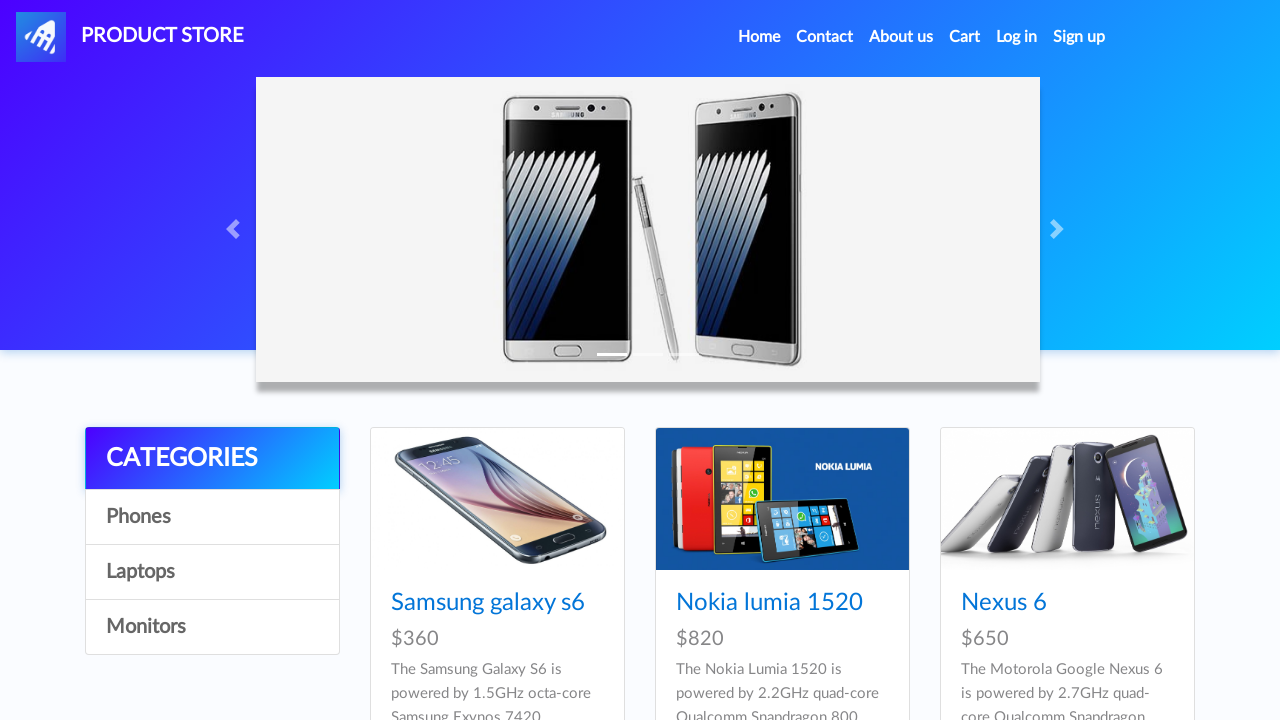

Clicked on second Samsung Galaxy S6 product at (488, 603) on a.hrefch:has-text('Samsung galaxy s6')
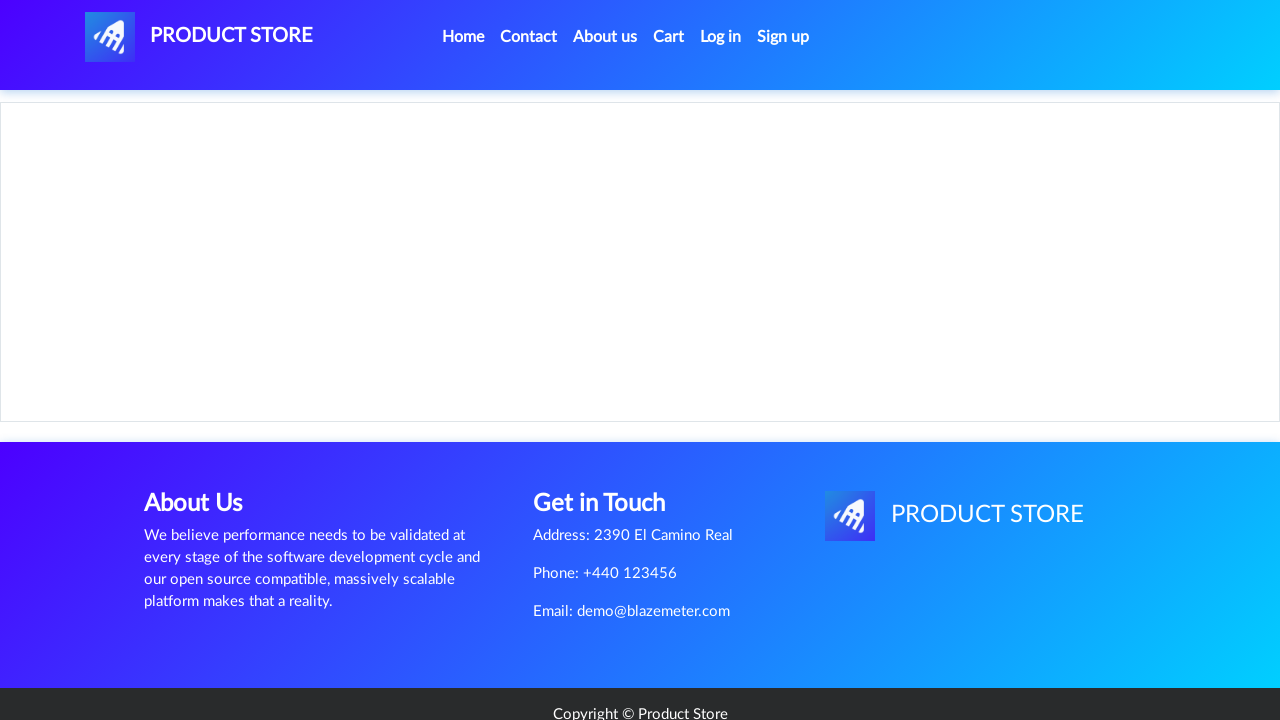

Waited for product page to load with Add to cart button
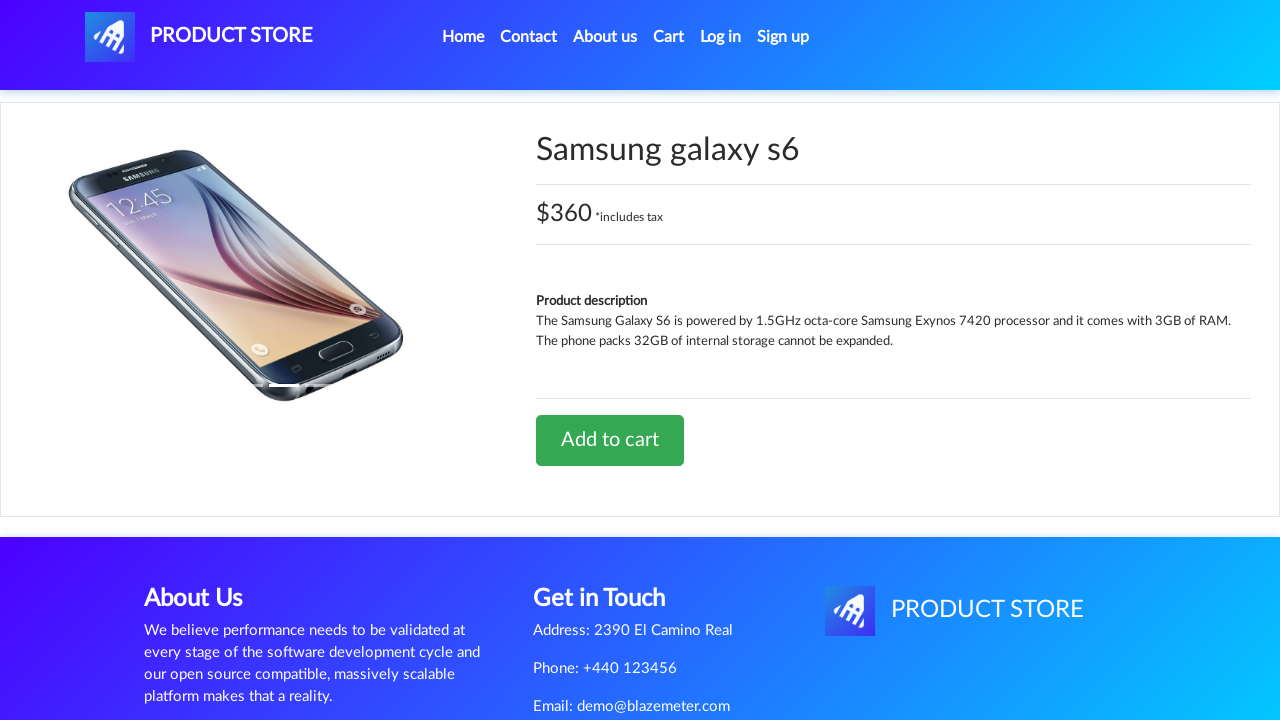

Clicked Add to cart button for second product at (610, 440) on a.btn-success:has-text('Add to cart')
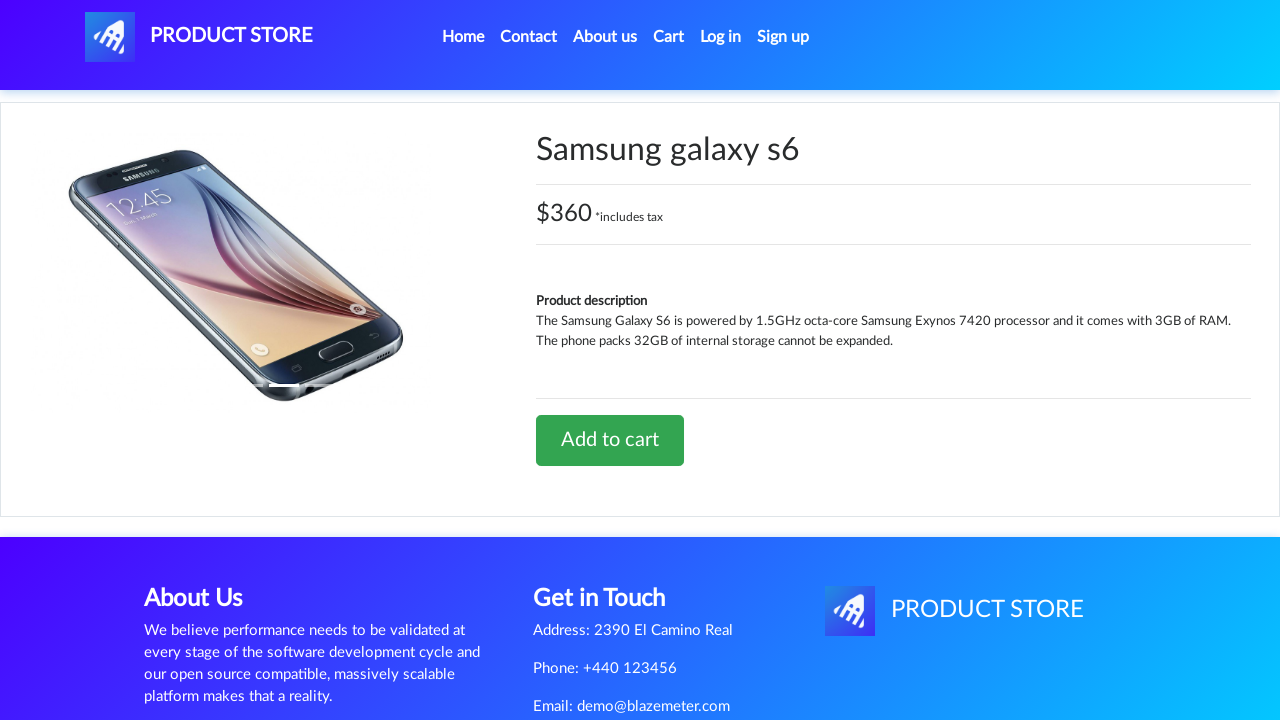

Waited 1 second for confirmation alert
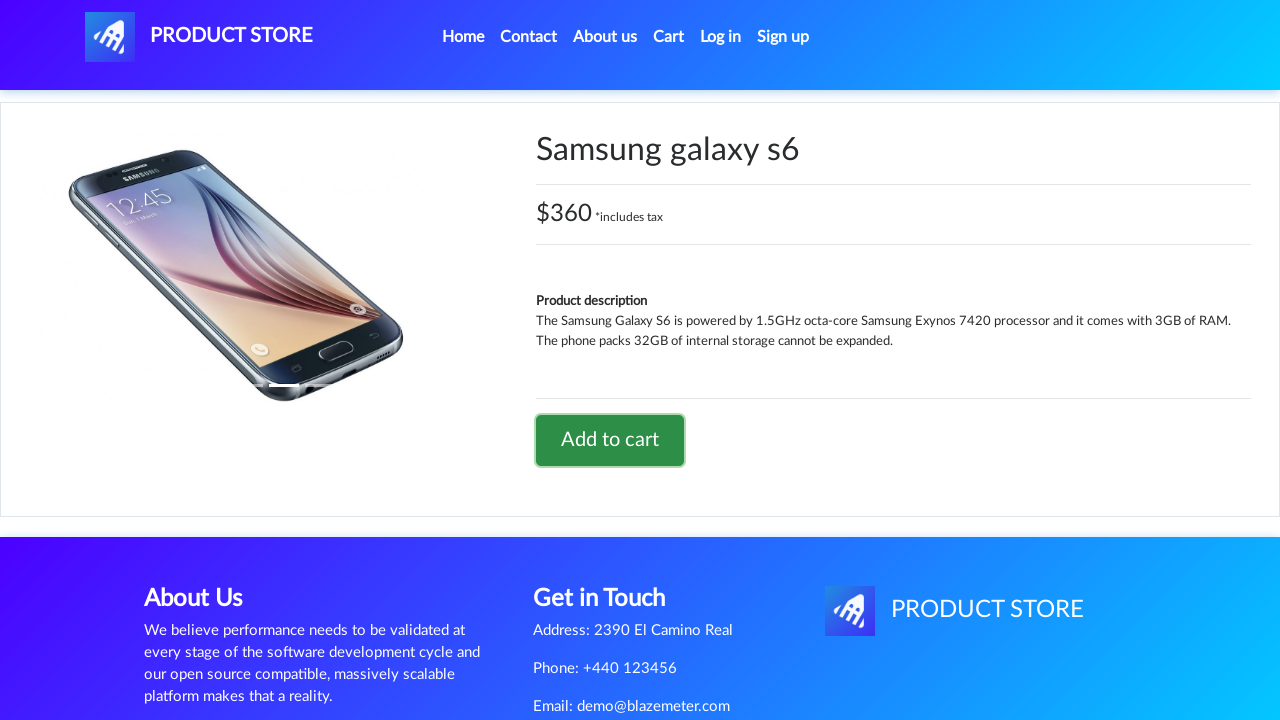

Navigated back to demoblaze home page
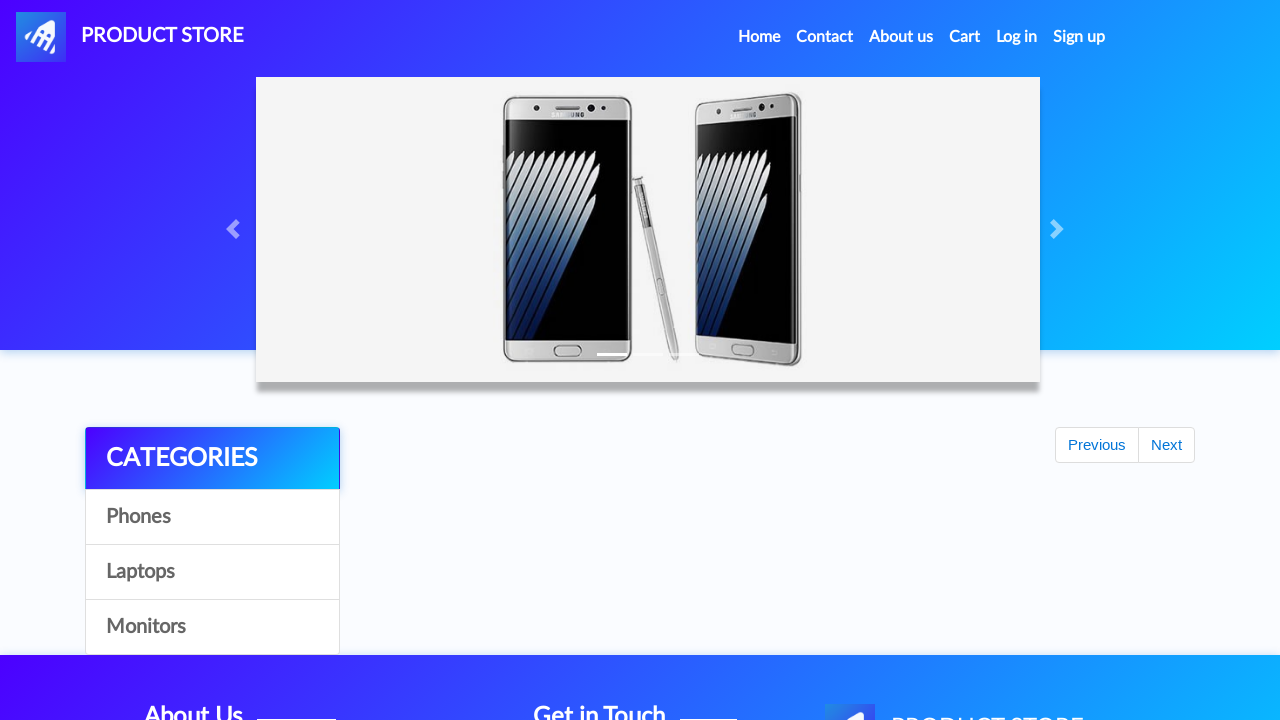

Clicked on Cart link in navigation at (965, 37) on #cartur
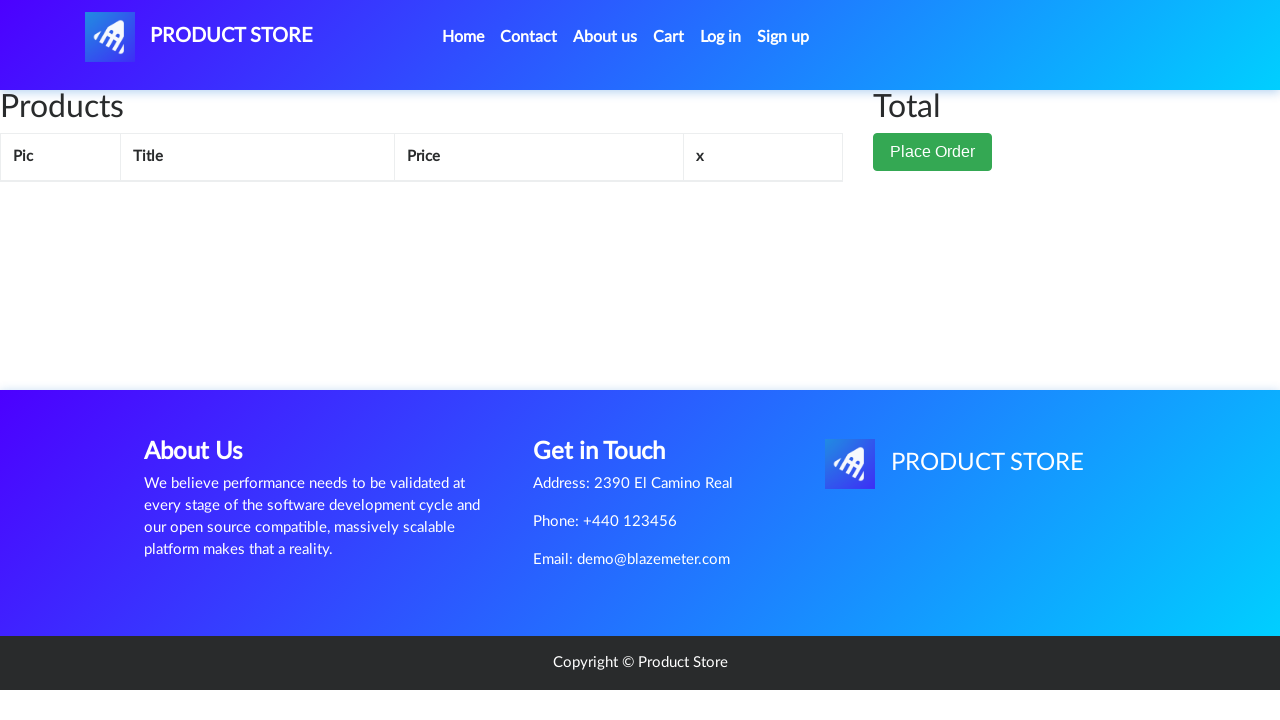

Waited for cart table to load with both Samsung Galaxy S6 products
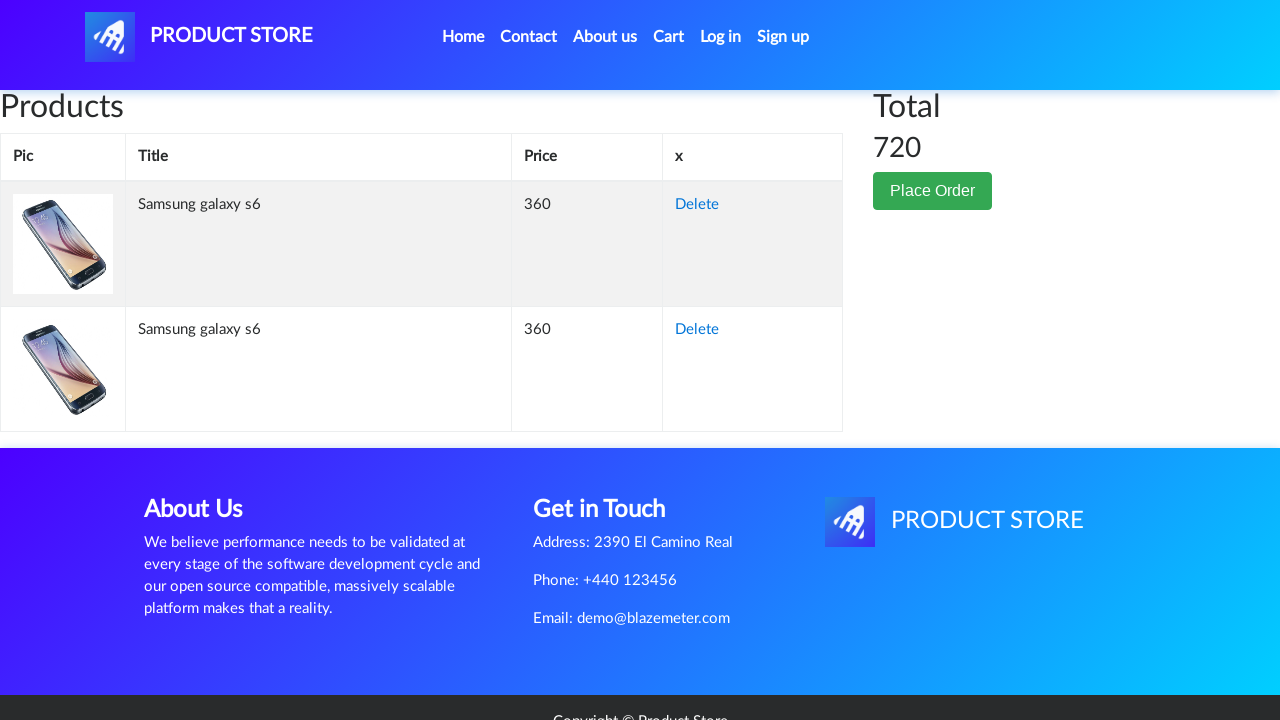

Clicked Place Order button to proceed to checkout at (933, 191) on button:has-text('Place Order')
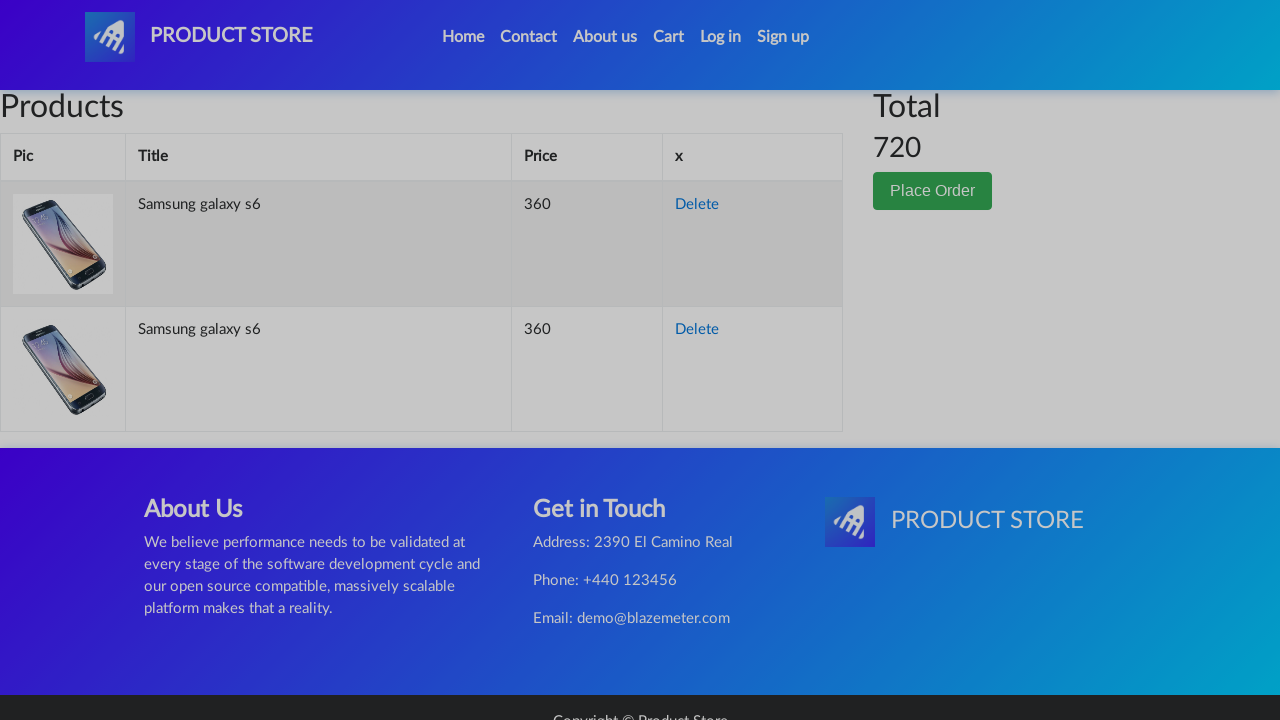

Waited for order form modal to appear
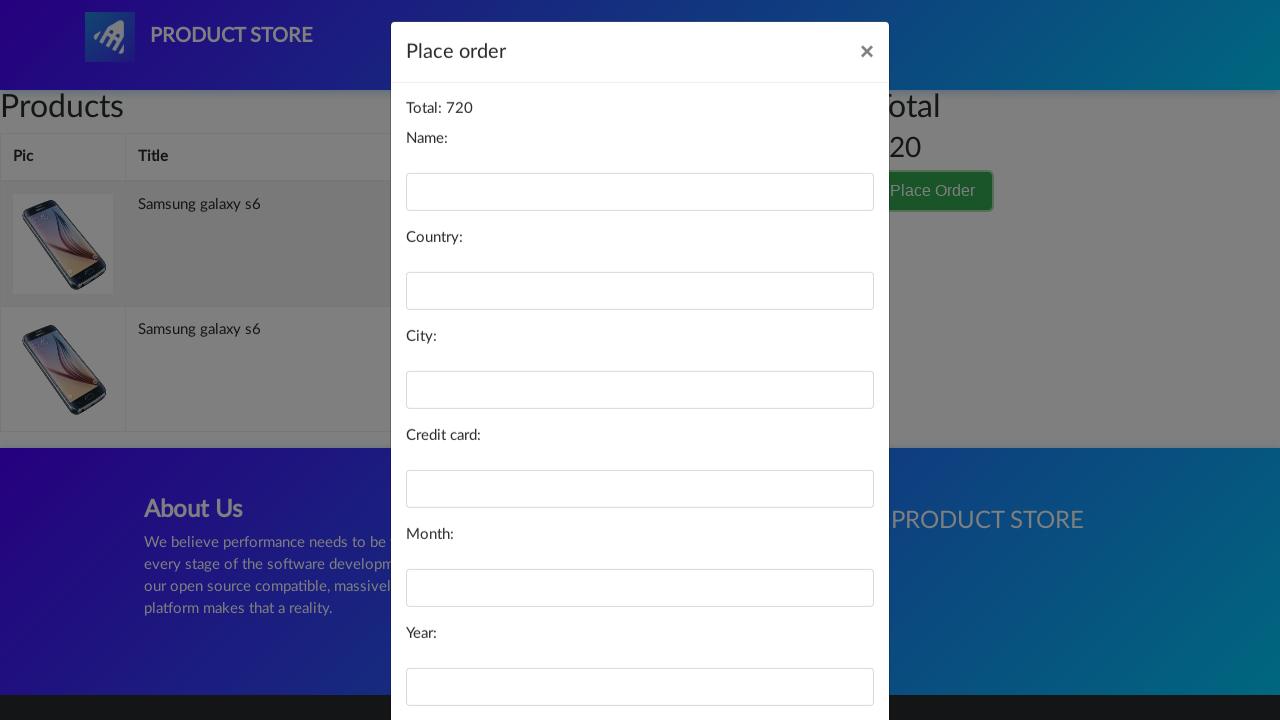

Filled name field with 'standard_user' on #name
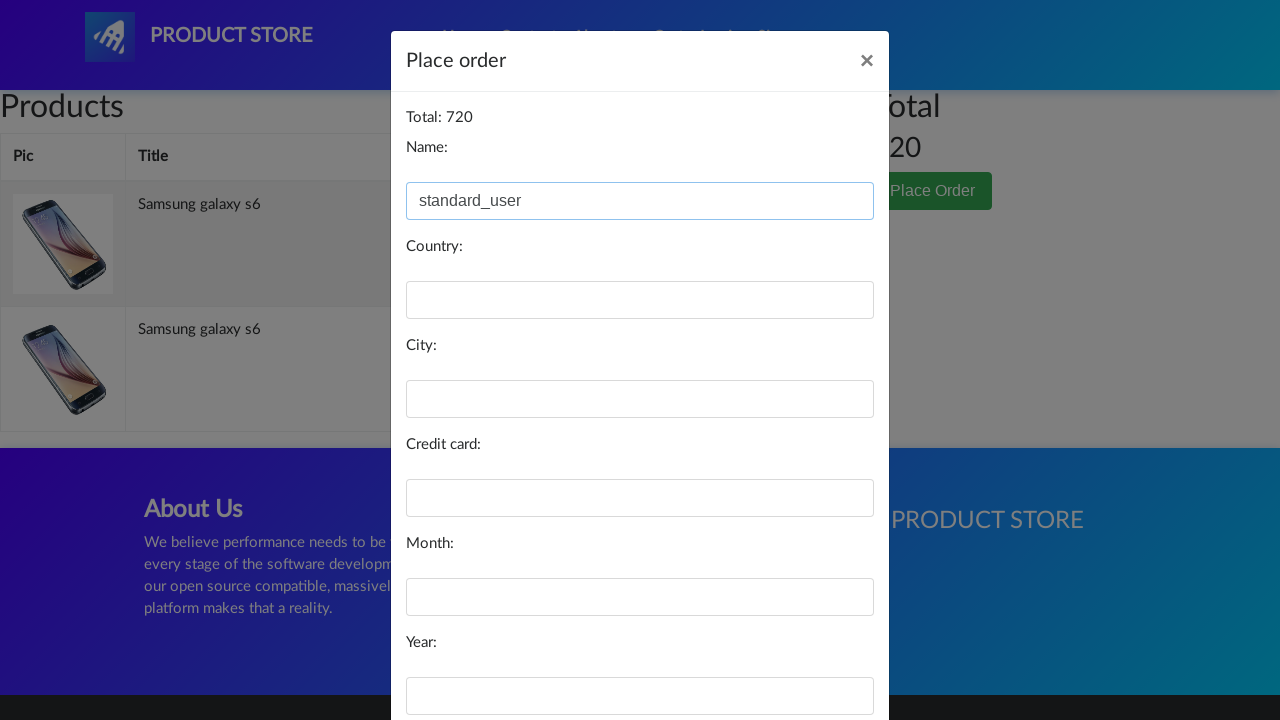

Filled country field with 'Ecuador' on #country
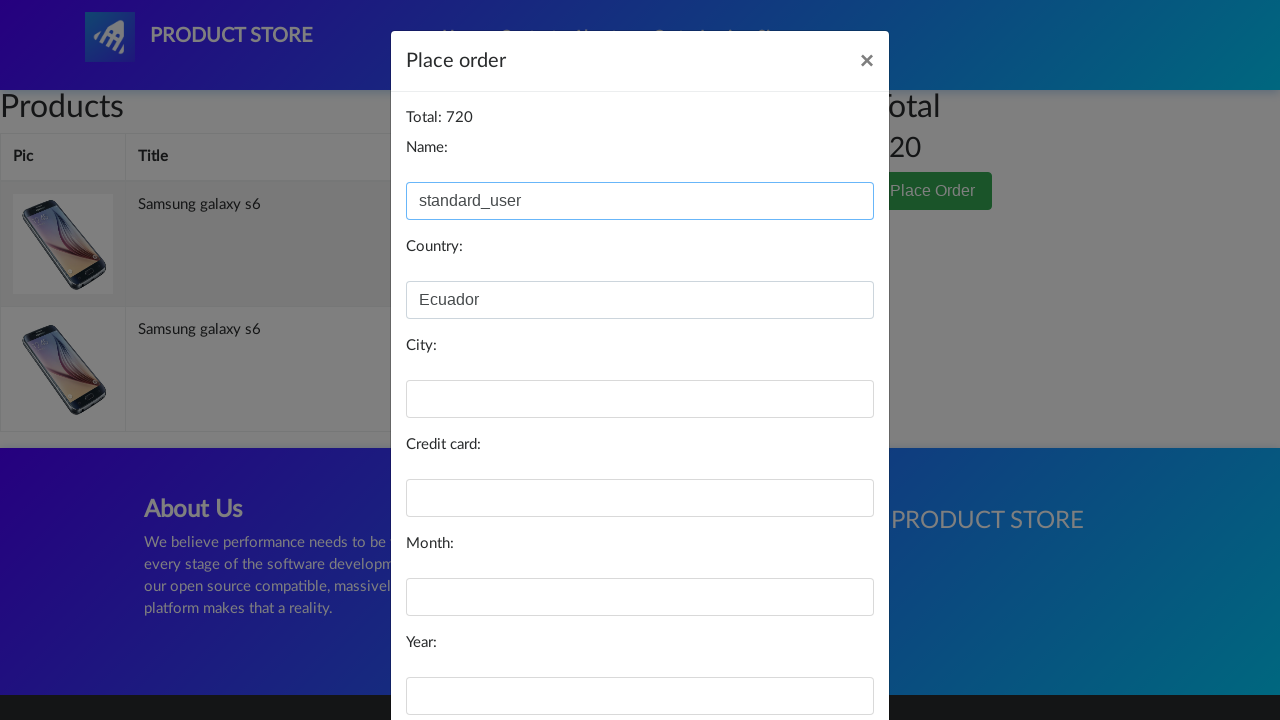

Filled city field with 'Quito' on #city
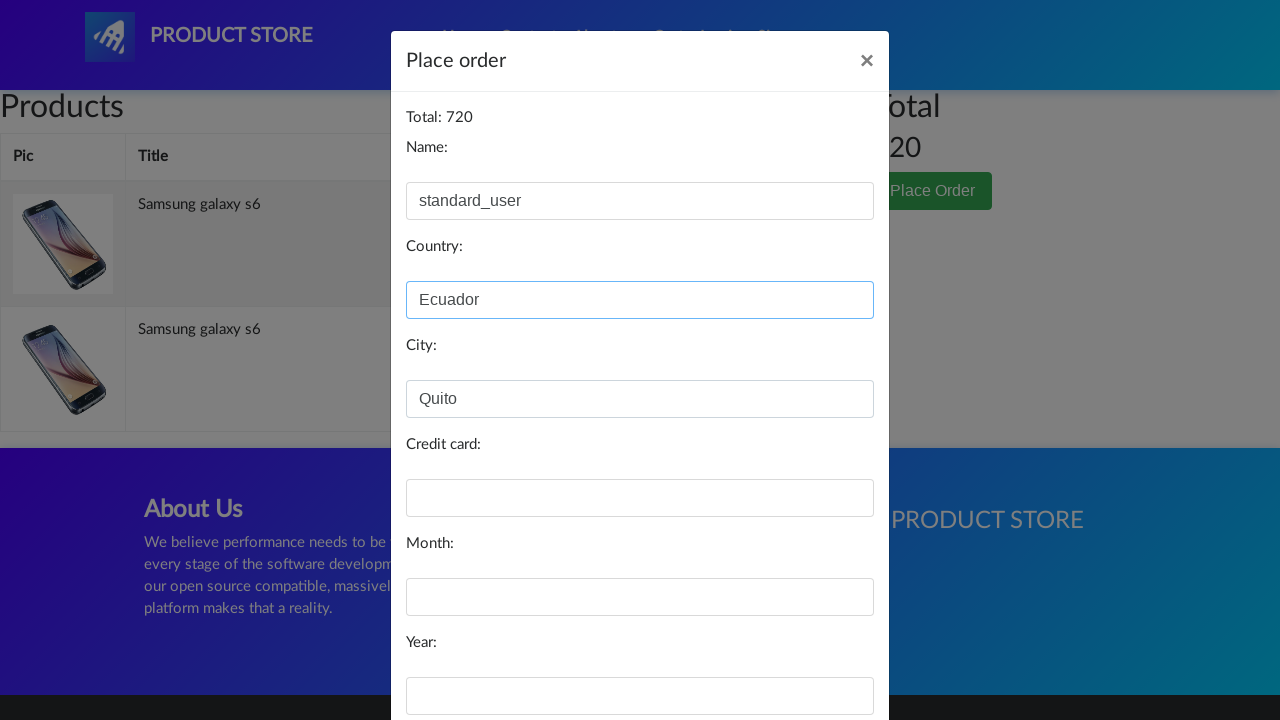

Filled credit card field with '1234' on #card
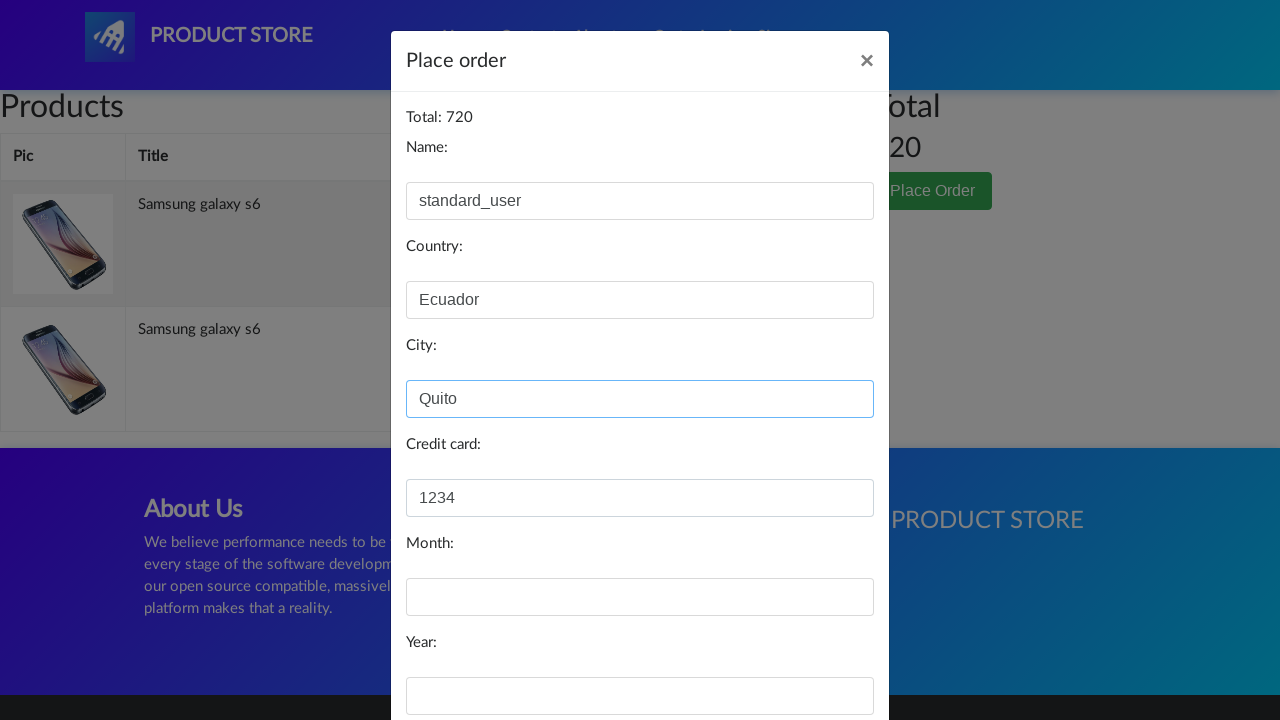

Filled month field with 'JUNIO' on #month
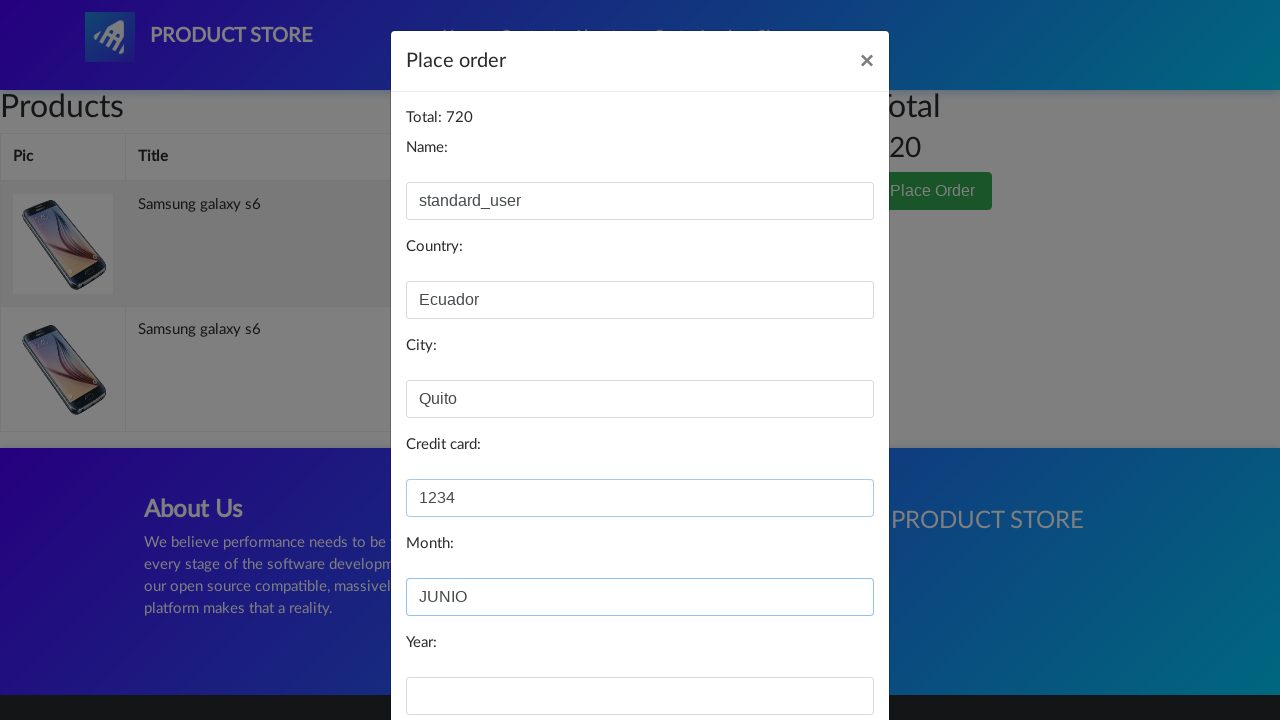

Filled year field with '2030' on #year
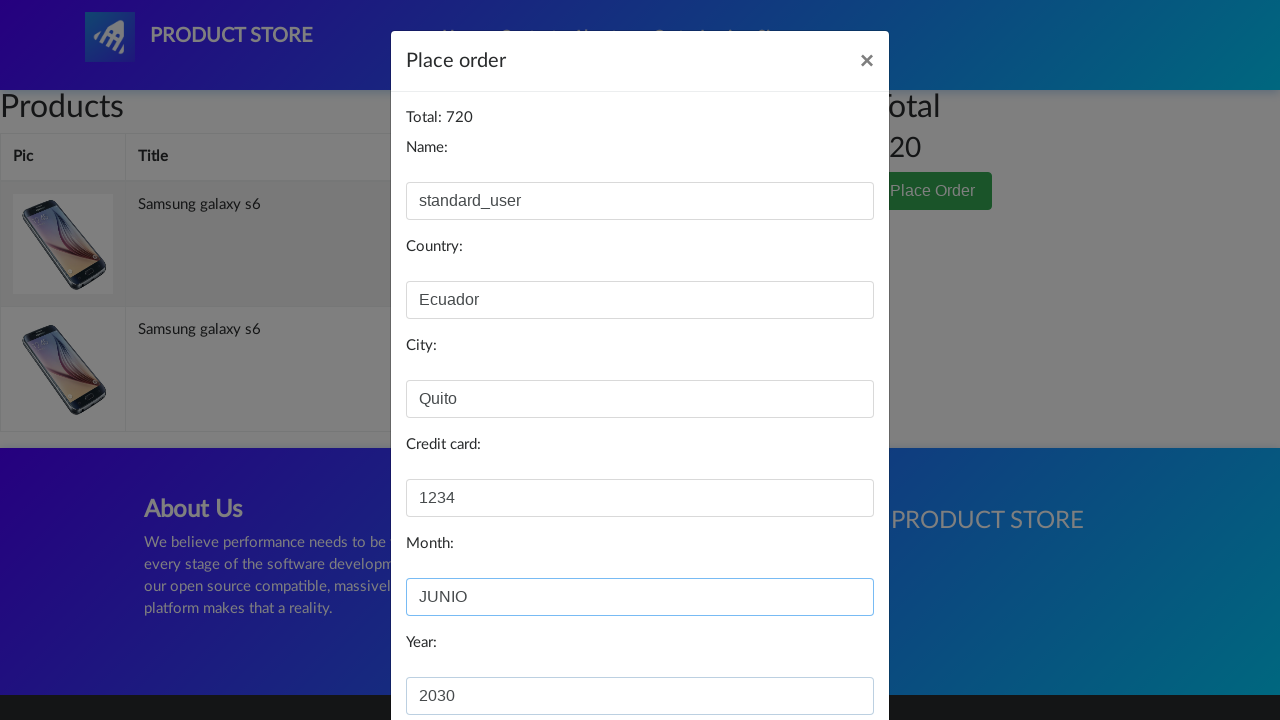

Clicked Purchase button to complete the order at (823, 655) on button:has-text('Purchase')
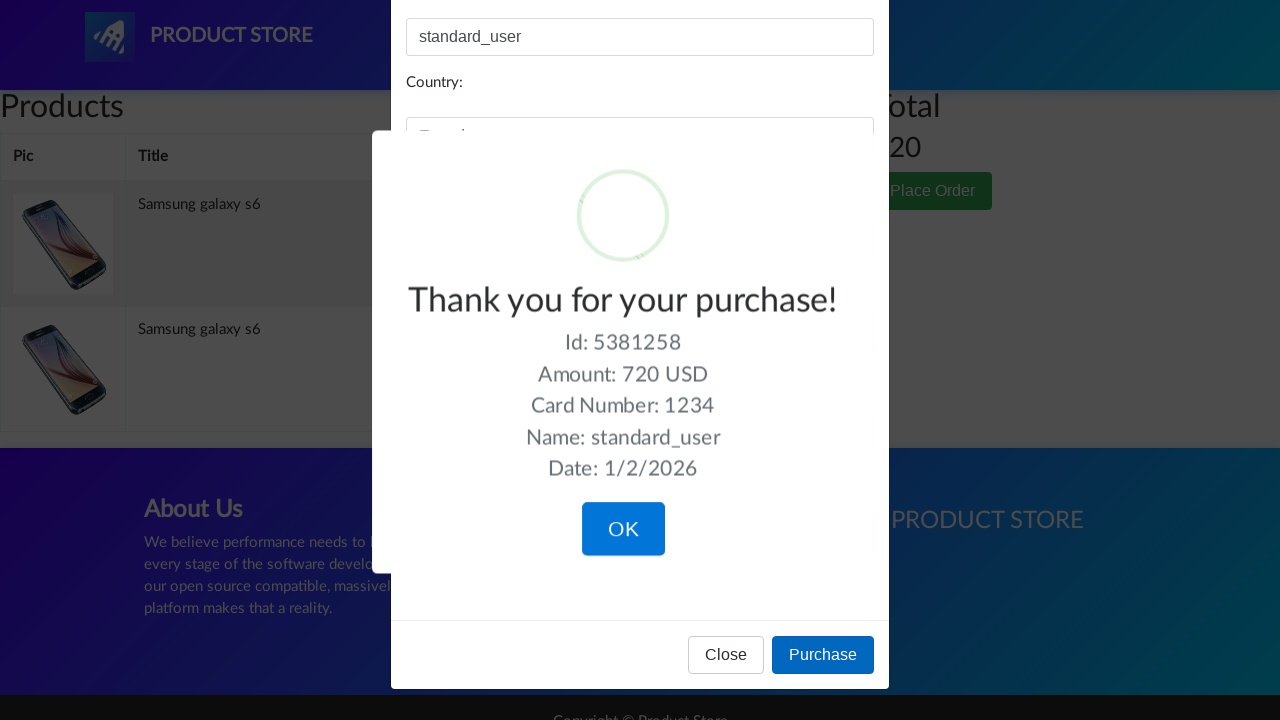

Waited for purchase confirmation modal to appear
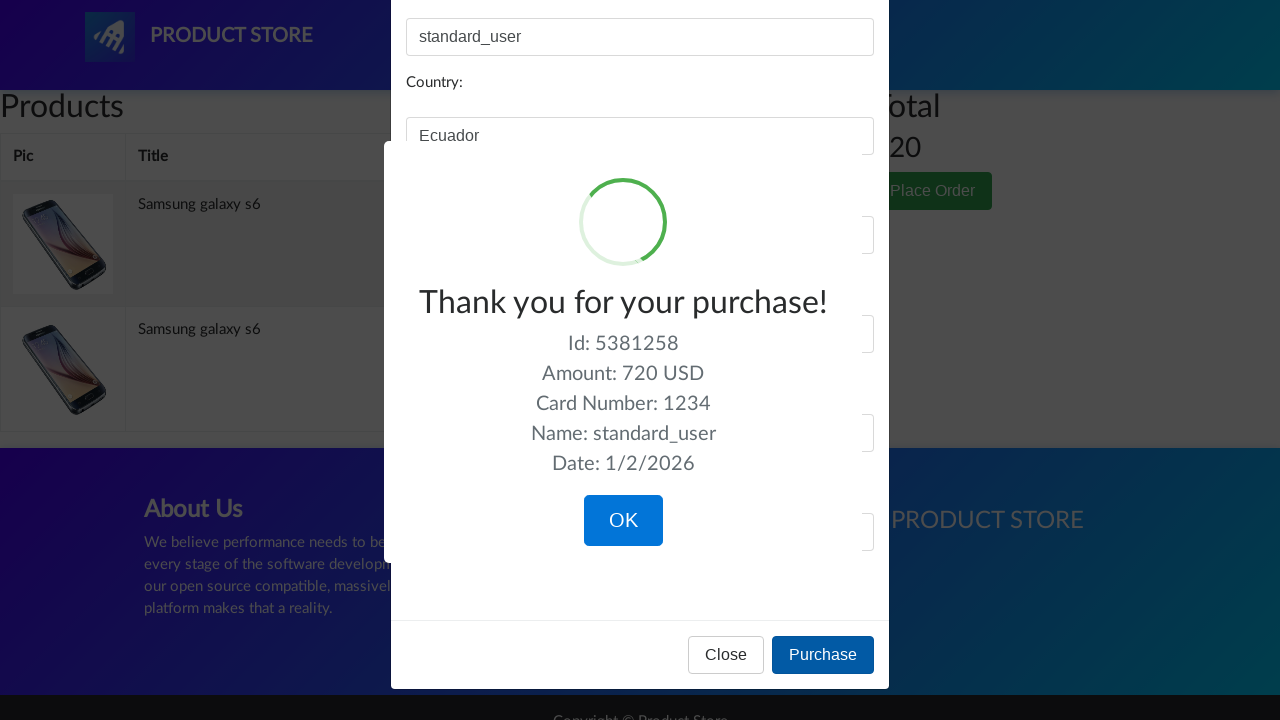

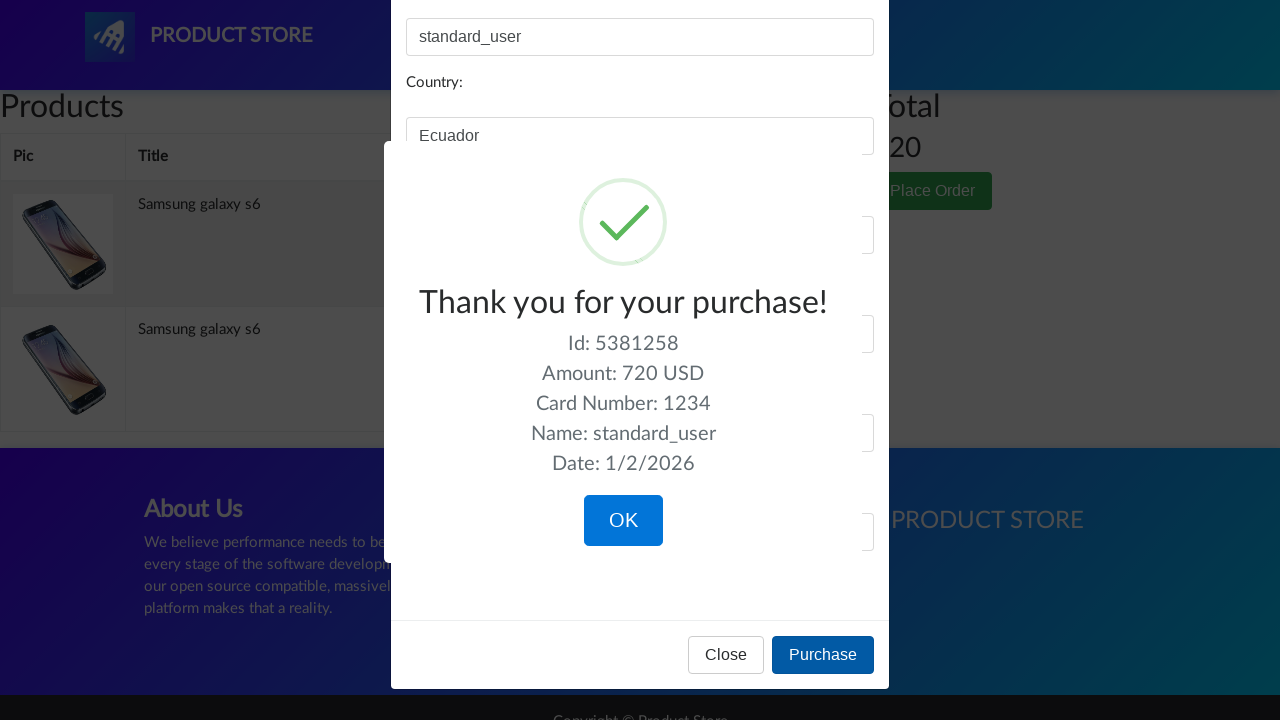